Tests checkbox selection functionality on a test automation practice site by selecting multiple checkboxes based on different criteria

Starting URL: https://testautomationpractice.blogspot.com/

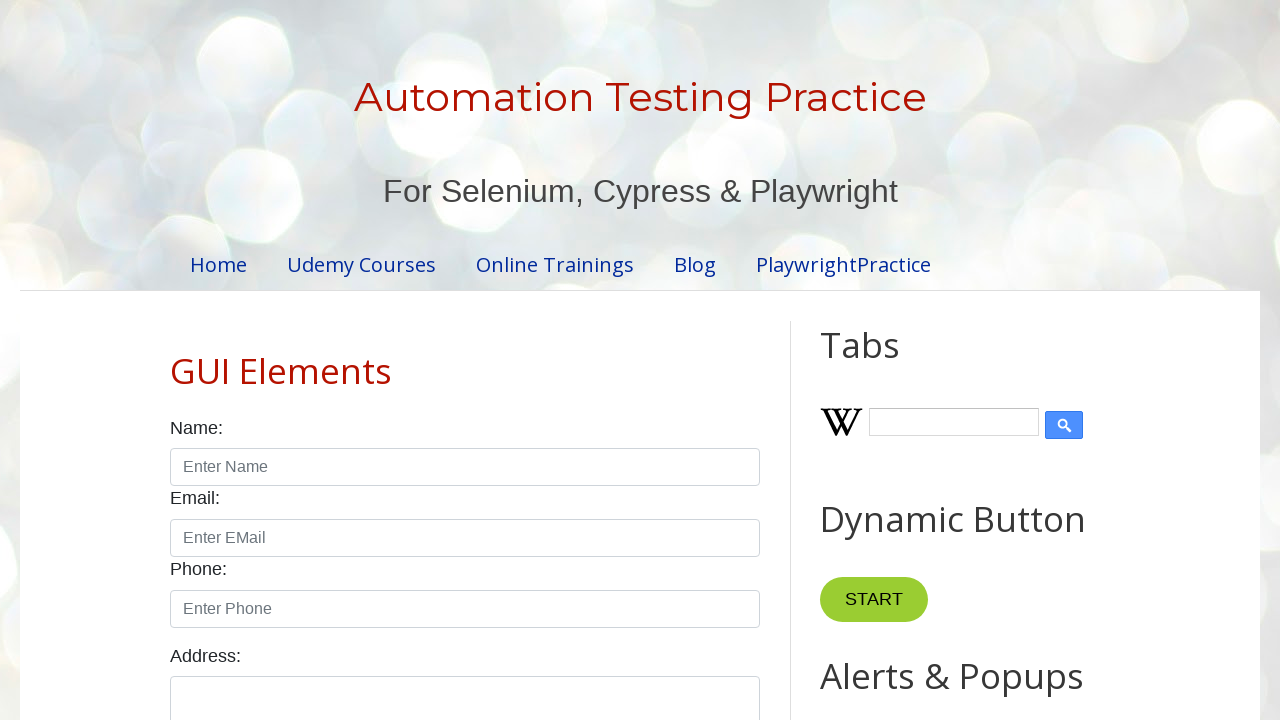

Located all day checkboxes on the page
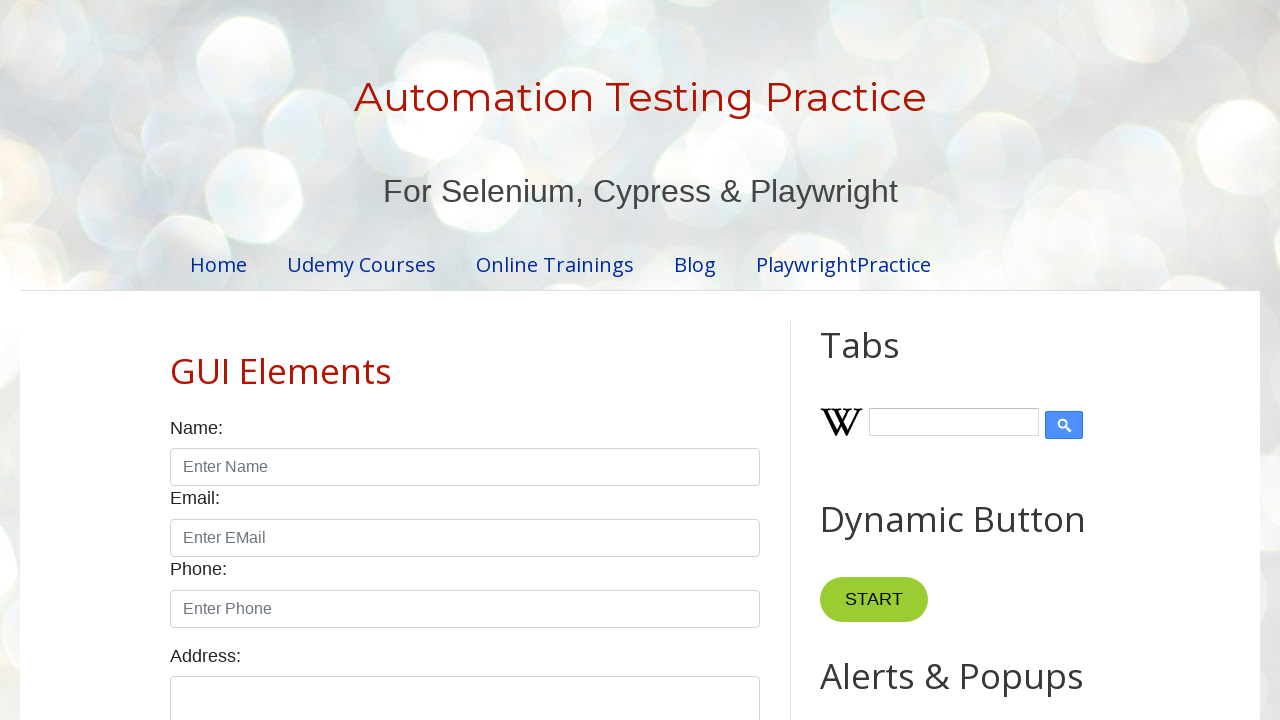

Counted total number of day checkboxes
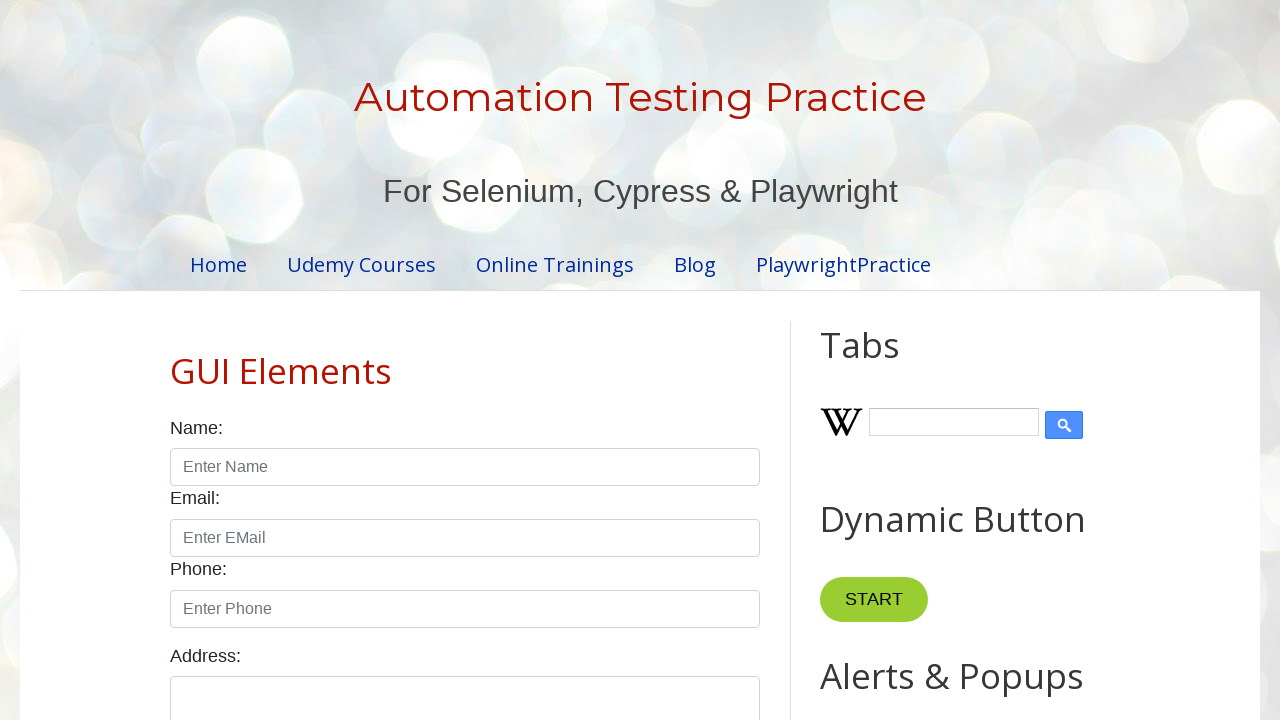

Clicked checkbox 1 to select it at (176, 360) on xpath=//input[@type='checkbox' and contains(@id, 'day')] >> nth=0
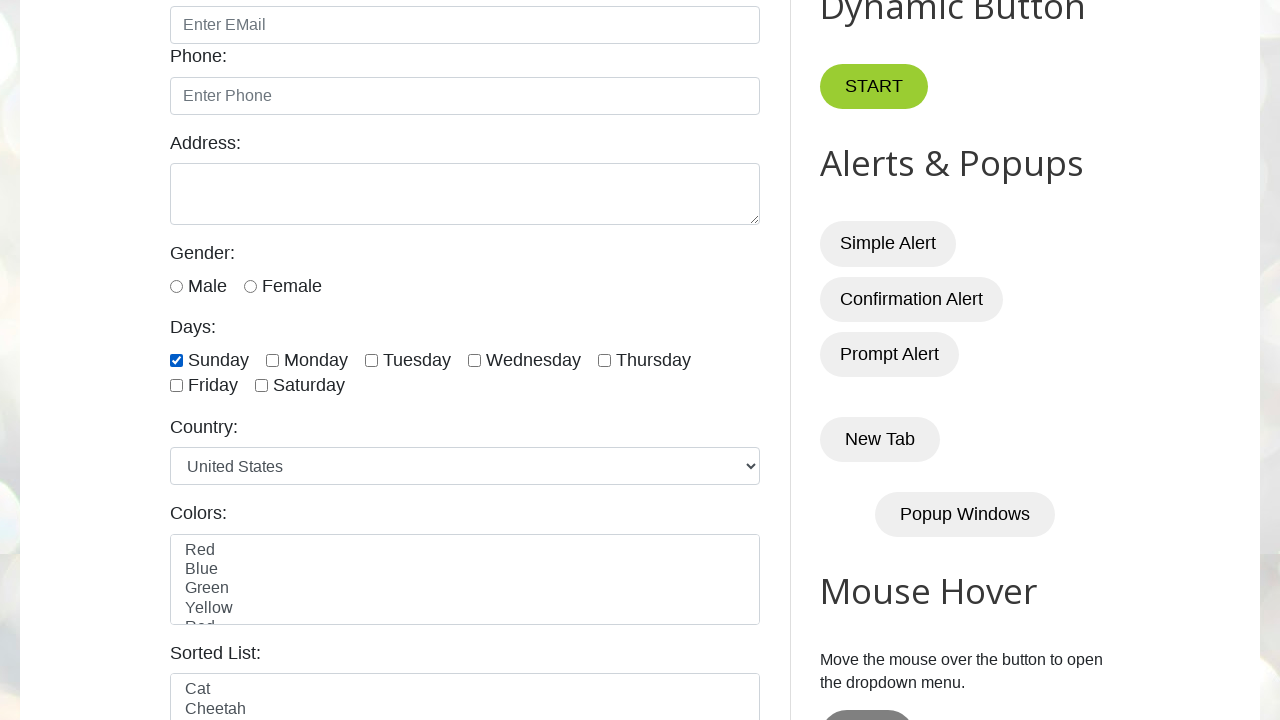

Clicked checkbox 2 to select it at (272, 360) on xpath=//input[@type='checkbox' and contains(@id, 'day')] >> nth=1
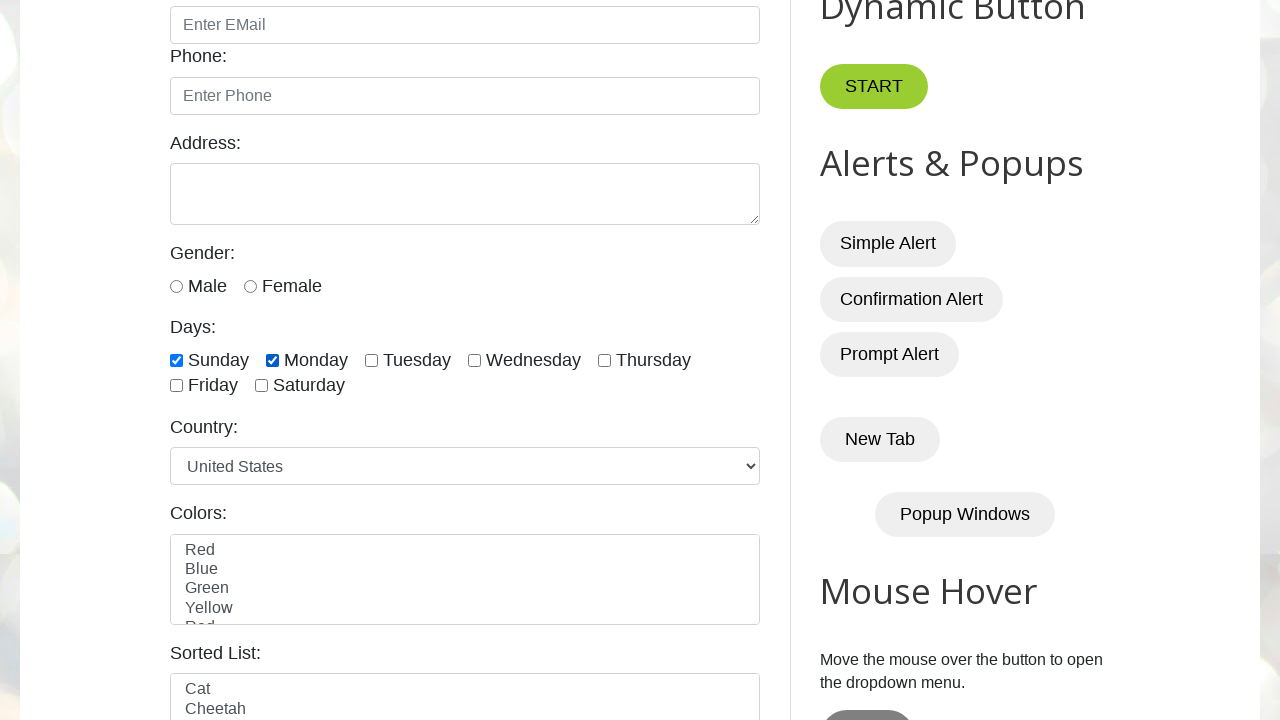

Clicked checkbox 3 to select it at (372, 360) on xpath=//input[@type='checkbox' and contains(@id, 'day')] >> nth=2
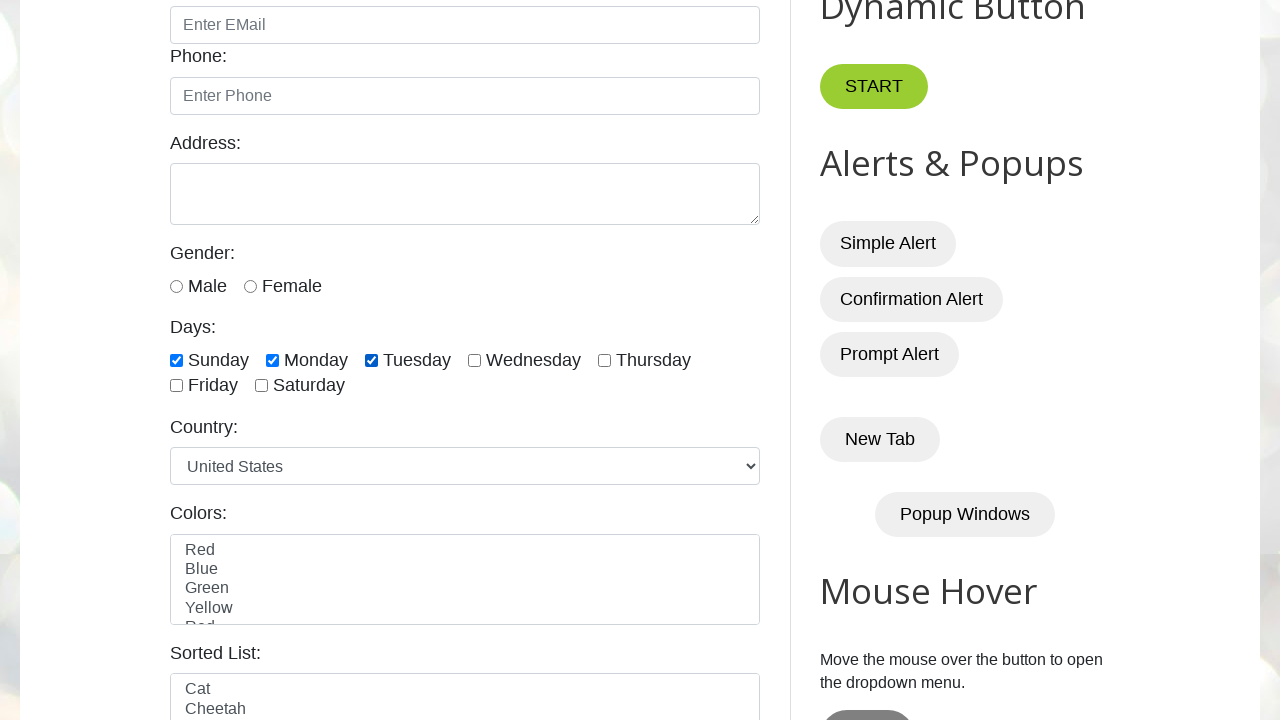

Clicked checkbox 4 to select it at (474, 360) on xpath=//input[@type='checkbox' and contains(@id, 'day')] >> nth=3
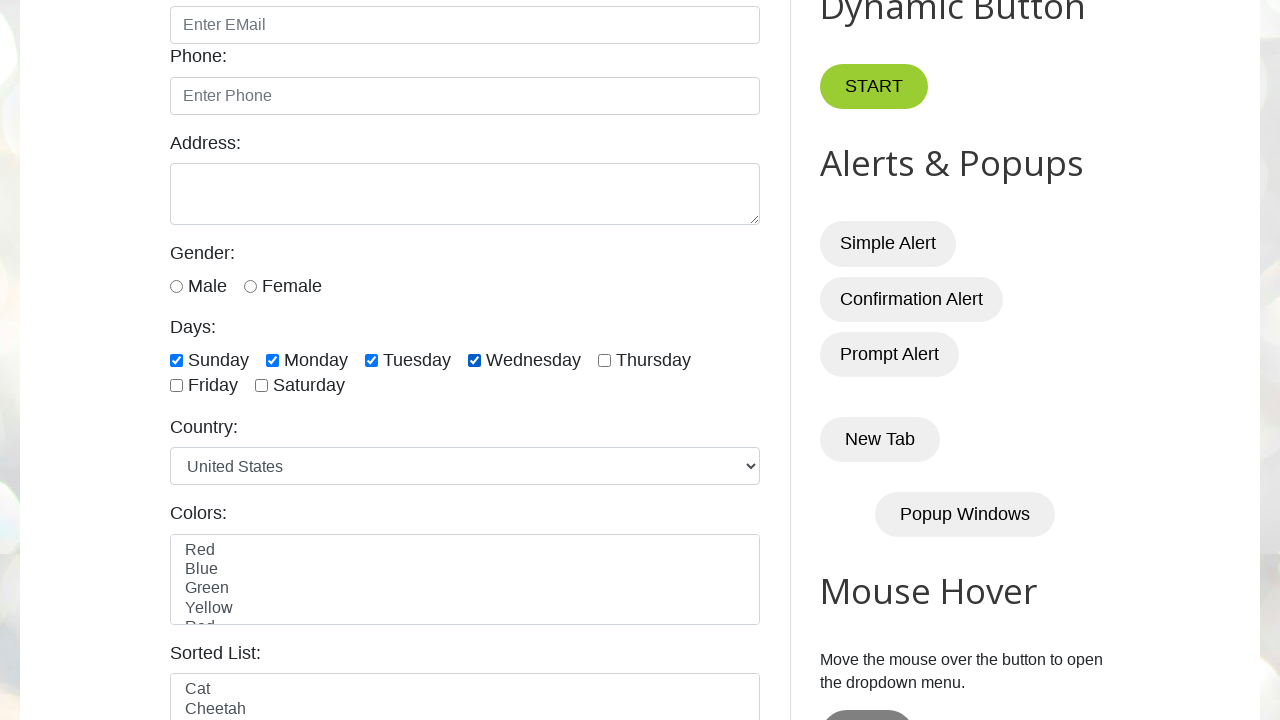

Clicked checkbox 5 to select it at (604, 360) on xpath=//input[@type='checkbox' and contains(@id, 'day')] >> nth=4
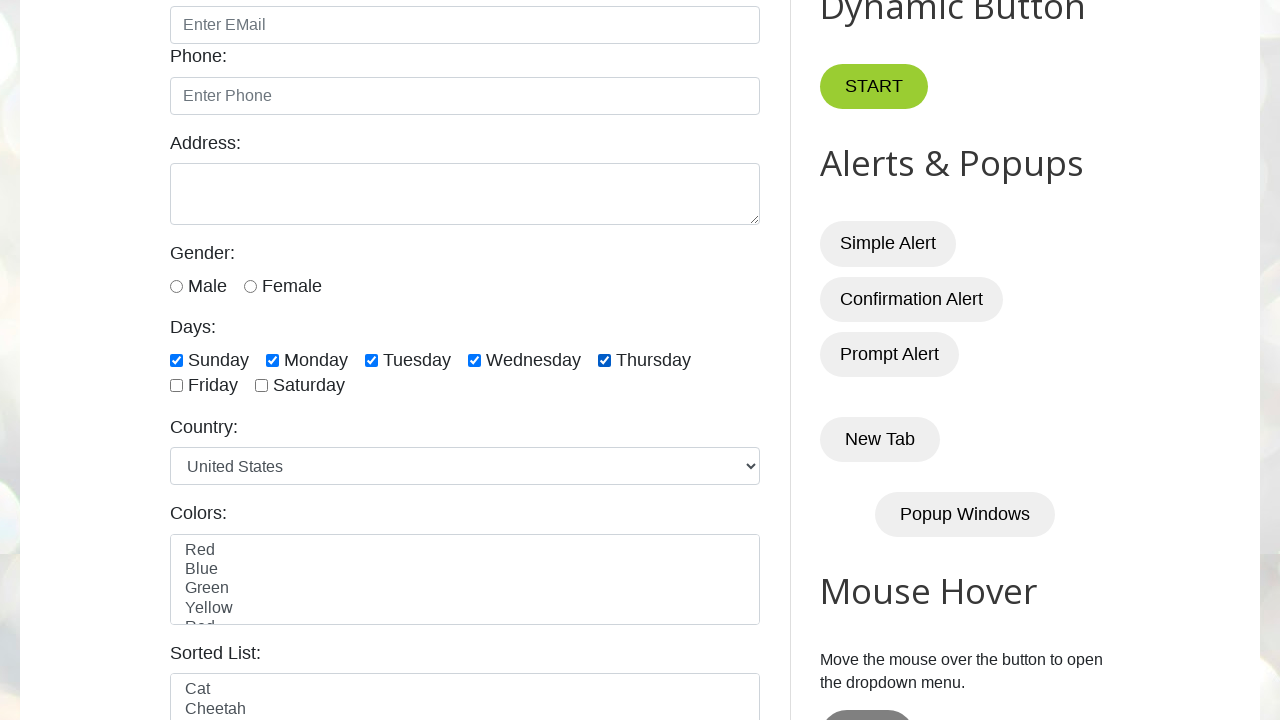

Clicked checkbox 6 to select it at (176, 386) on xpath=//input[@type='checkbox' and contains(@id, 'day')] >> nth=5
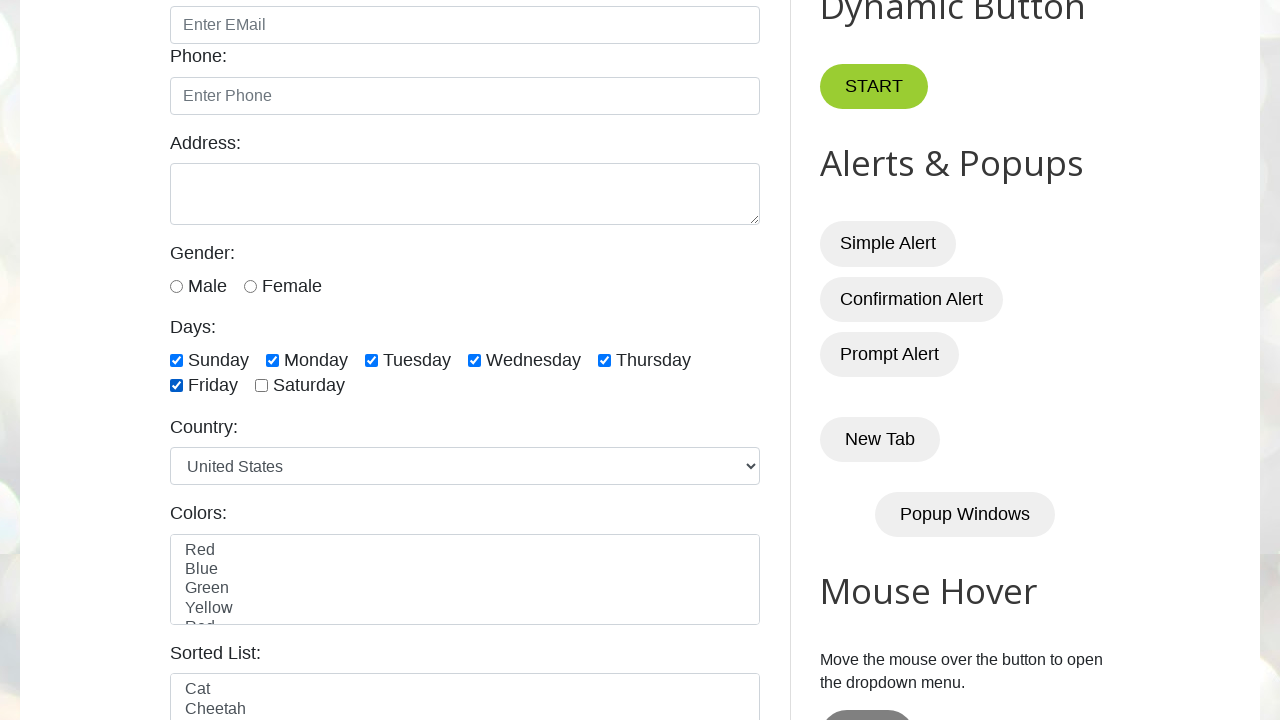

Clicked checkbox 7 to select it at (262, 386) on xpath=//input[@type='checkbox' and contains(@id, 'day')] >> nth=6
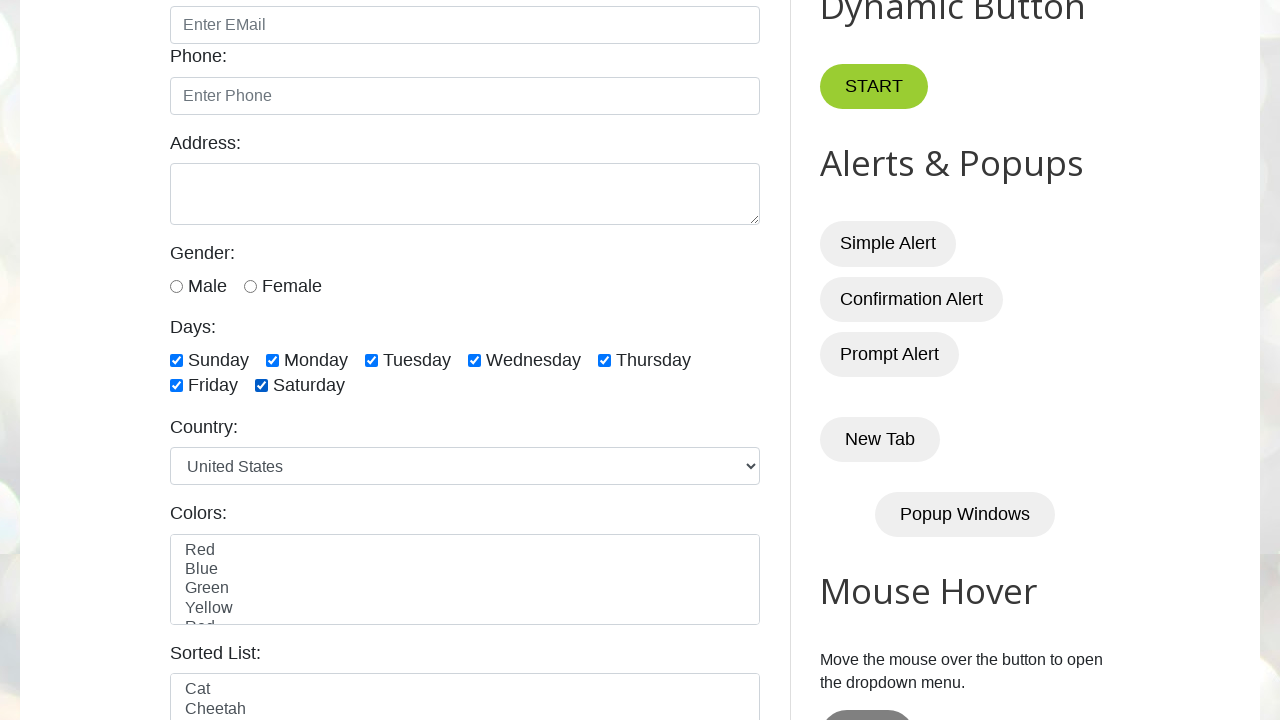

Waited 1 second for checkbox selections to register
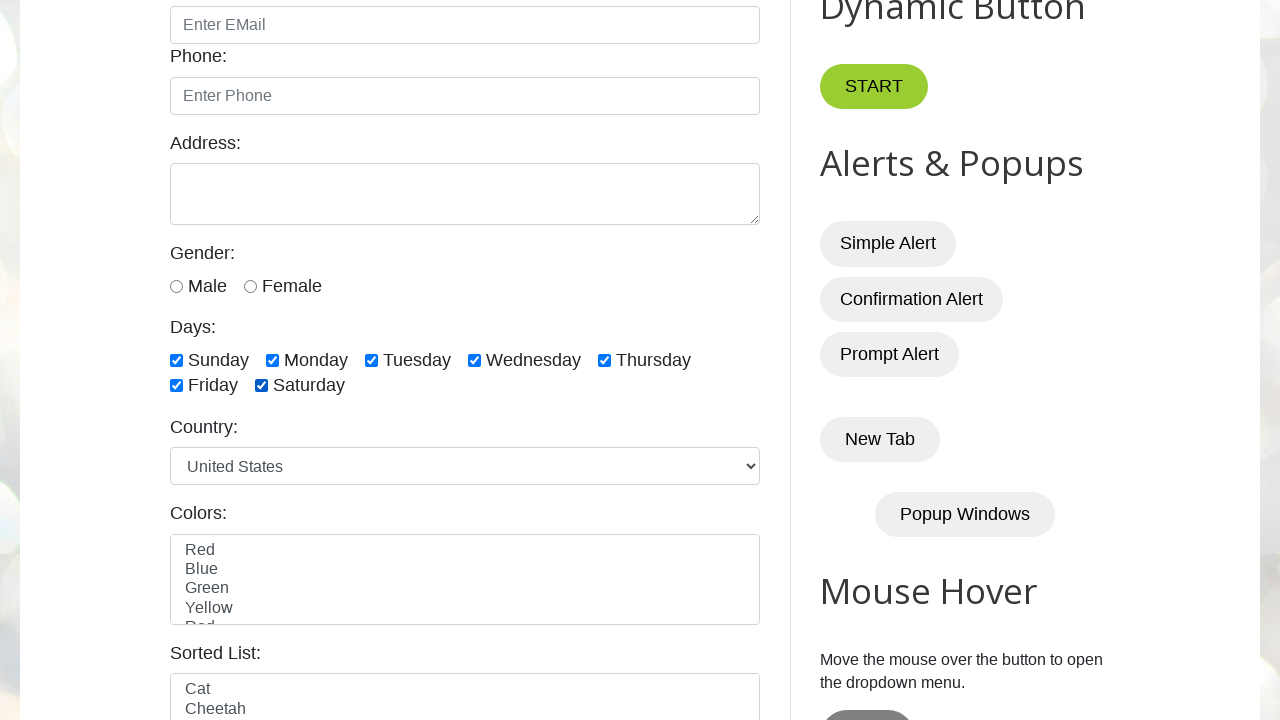

Unchecked checkbox 1 at (176, 360) on xpath=//input[@type='checkbox' and contains(@id, 'day')] >> nth=0
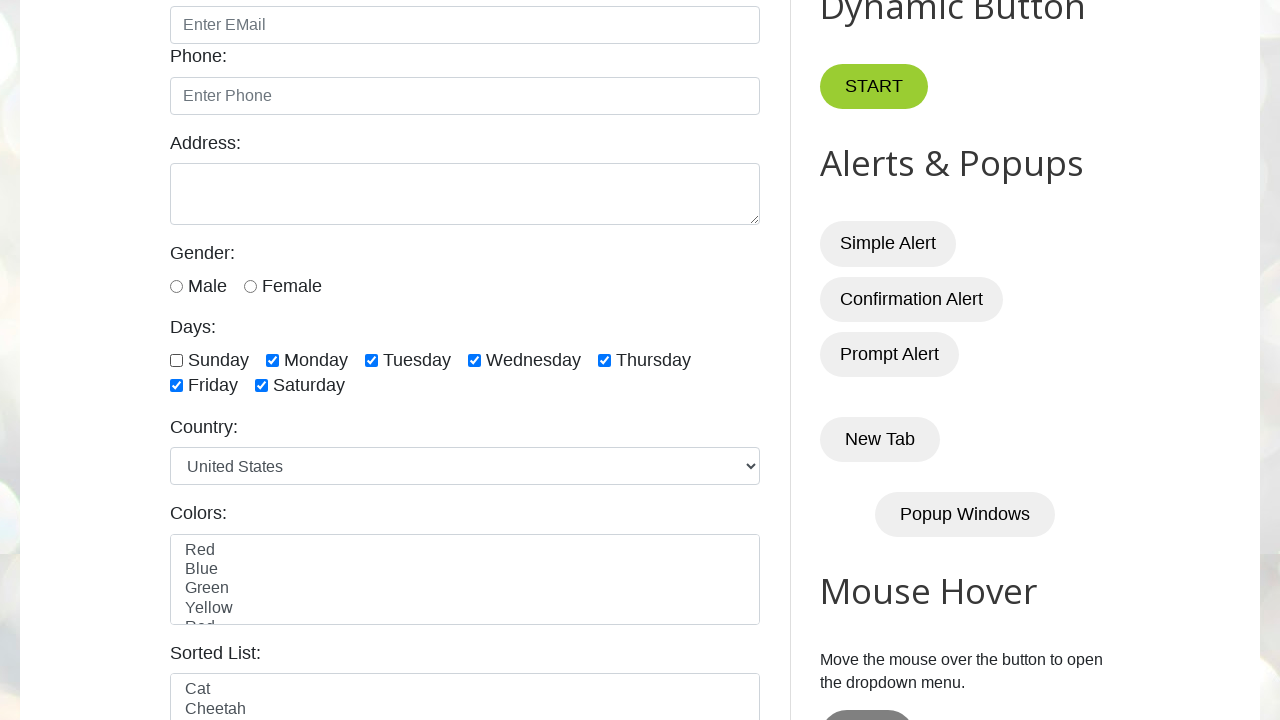

Unchecked checkbox 2 at (272, 360) on xpath=//input[@type='checkbox' and contains(@id, 'day')] >> nth=1
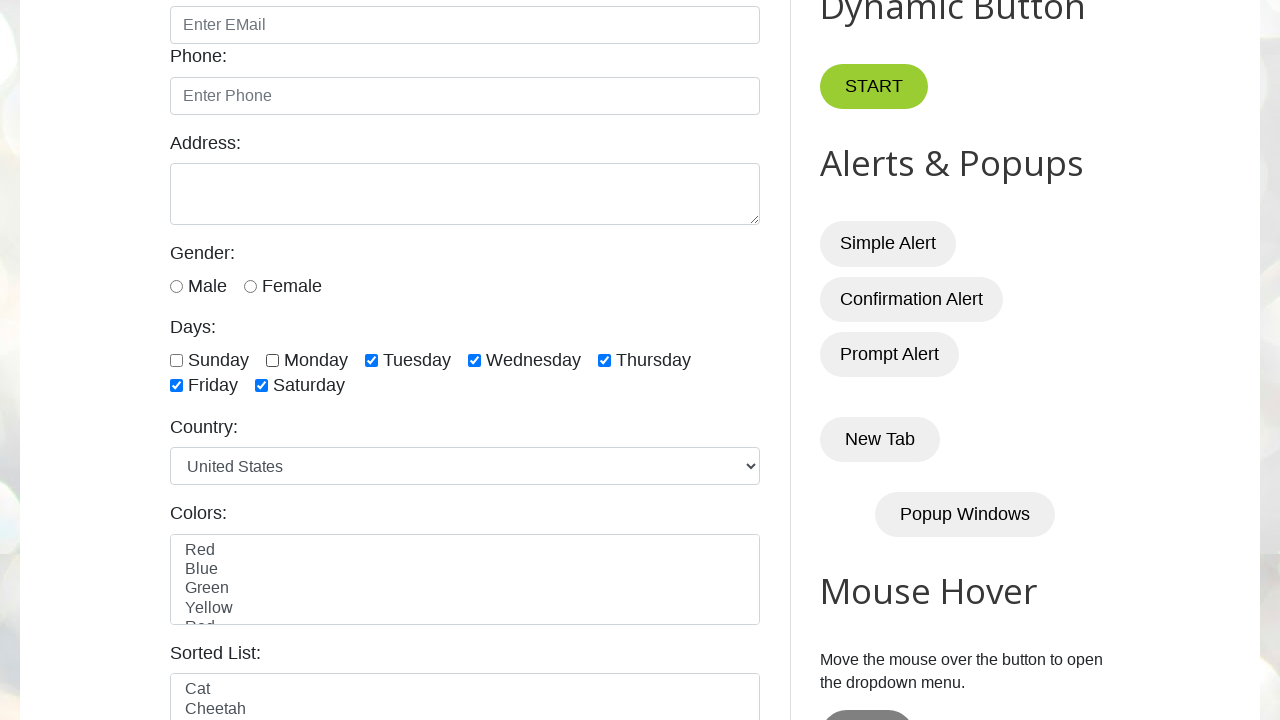

Unchecked checkbox 3 at (372, 360) on xpath=//input[@type='checkbox' and contains(@id, 'day')] >> nth=2
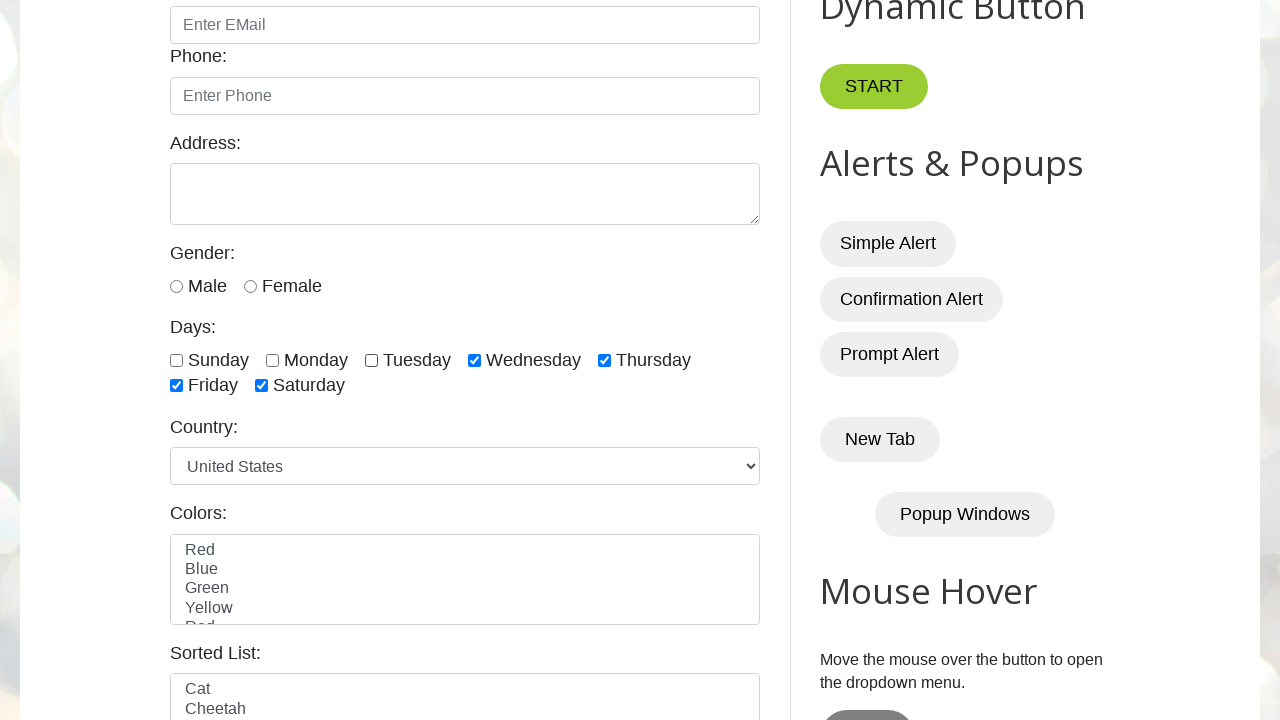

Unchecked checkbox 4 at (474, 360) on xpath=//input[@type='checkbox' and contains(@id, 'day')] >> nth=3
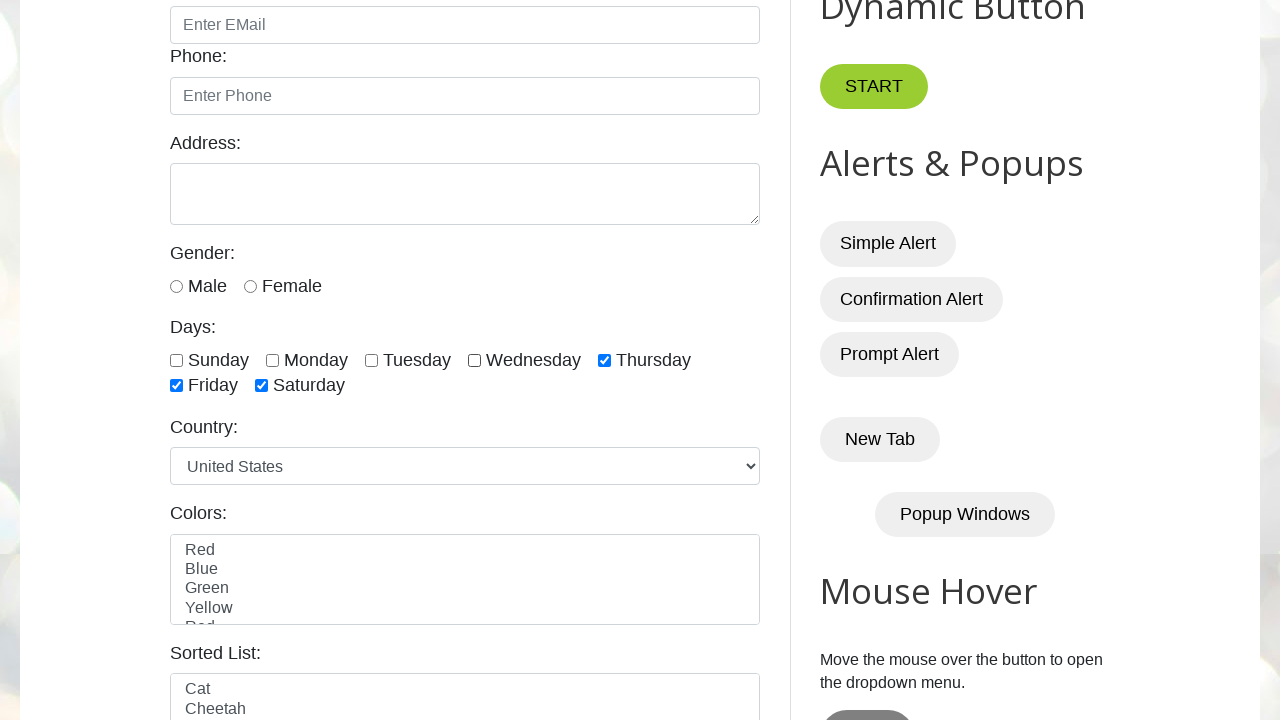

Unchecked checkbox 5 at (604, 360) on xpath=//input[@type='checkbox' and contains(@id, 'day')] >> nth=4
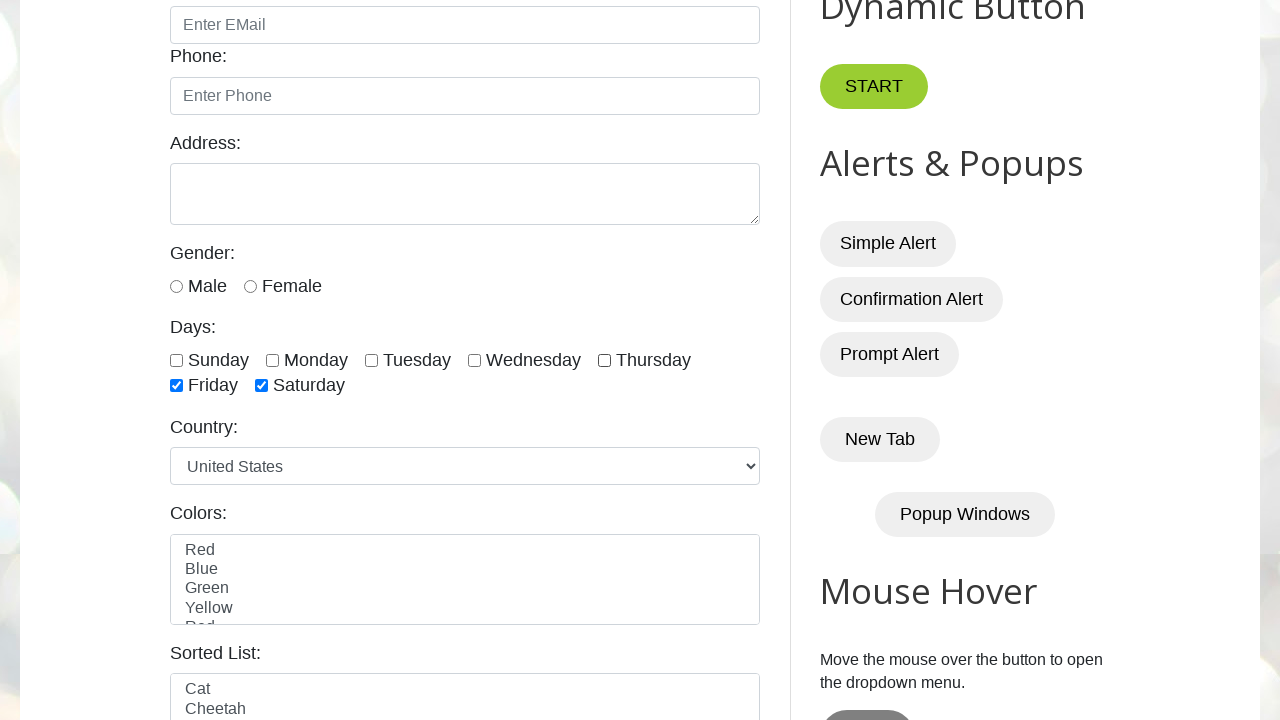

Unchecked checkbox 6 at (176, 386) on xpath=//input[@type='checkbox' and contains(@id, 'day')] >> nth=5
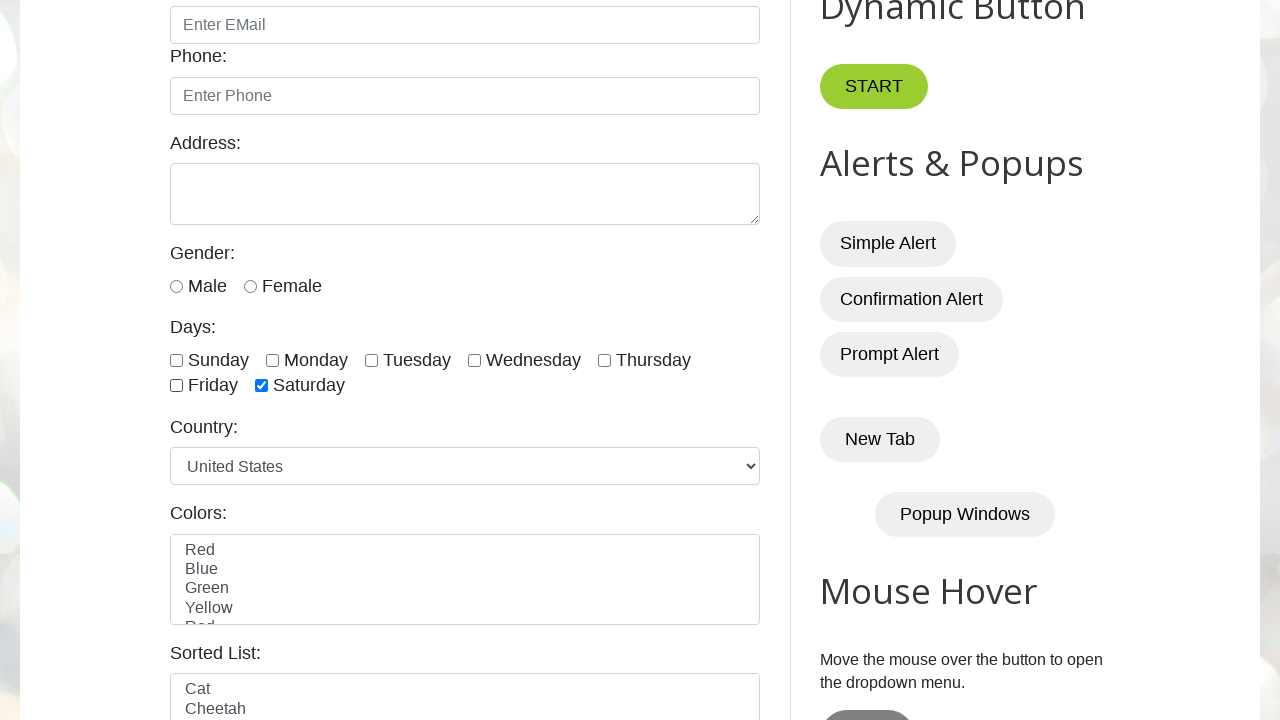

Unchecked checkbox 7 at (262, 386) on xpath=//input[@type='checkbox' and contains(@id, 'day')] >> nth=6
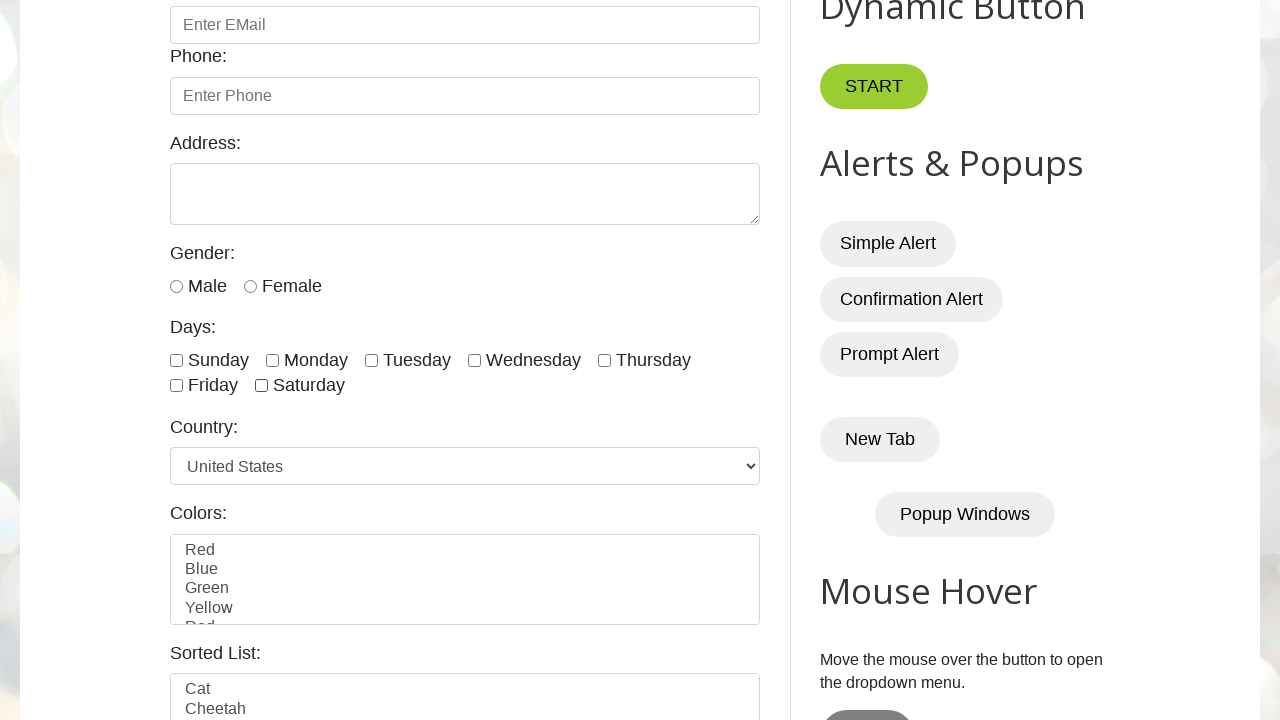

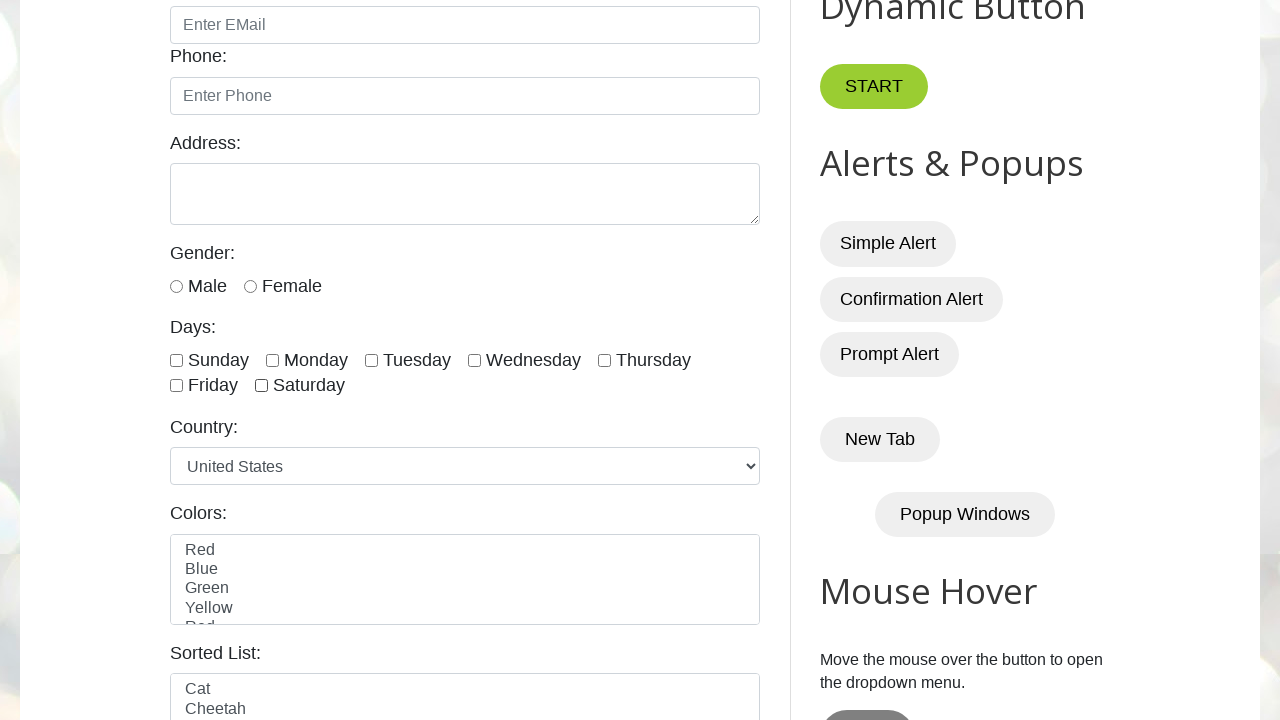